Tests slider functionality by dragging the slider element to a new position using mouse actions

Starting URL: https://demoqa.com/slider

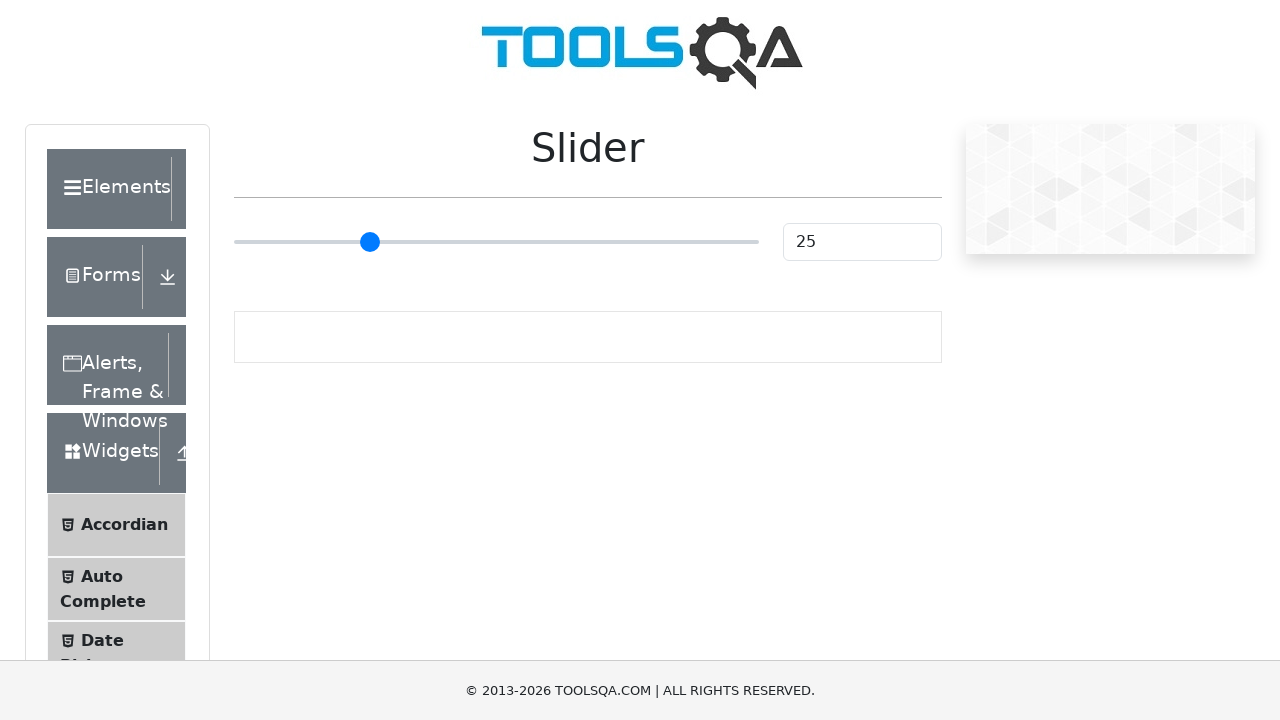

Located slider element on page
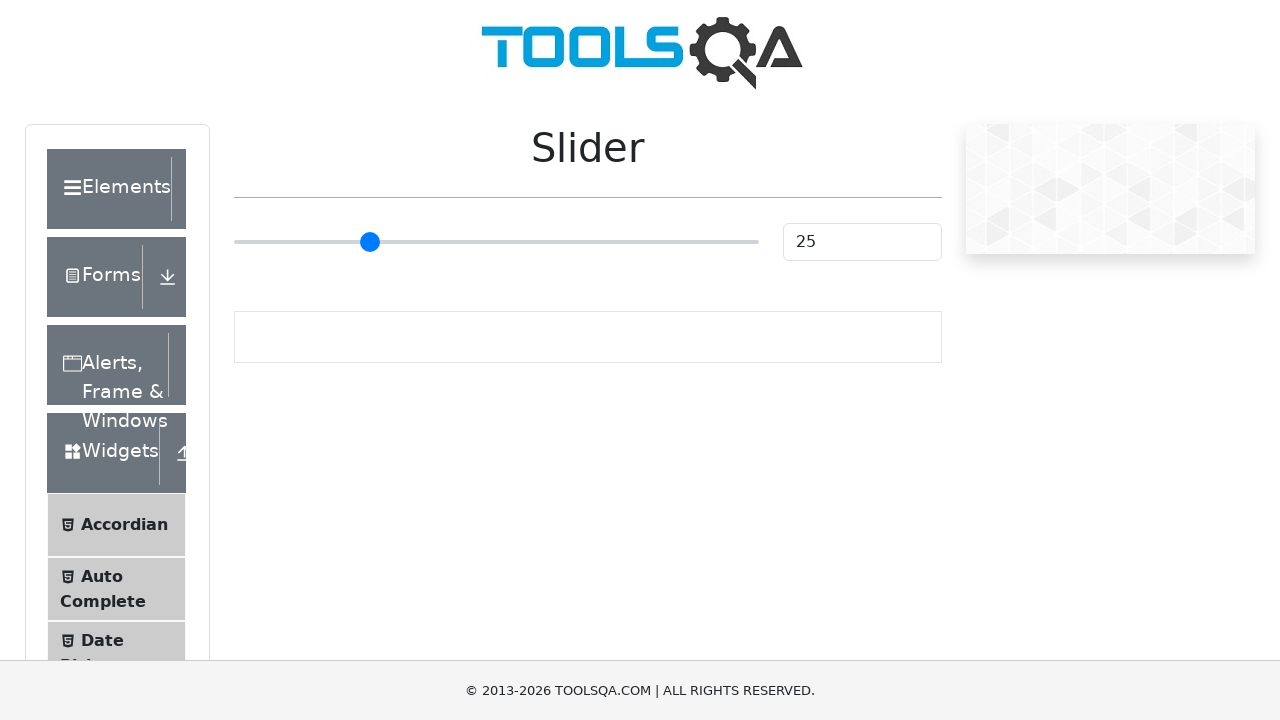

Retrieved slider bounding box dimensions
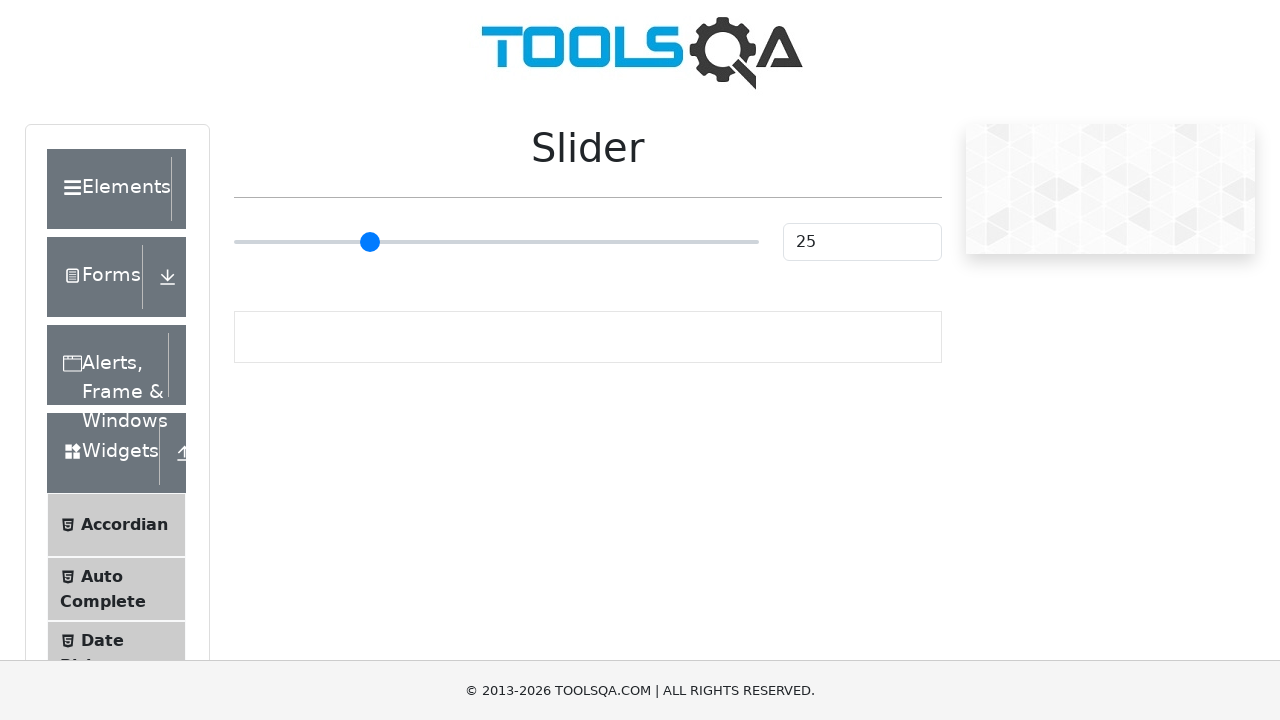

Dragged slider 100 pixels horizontally to new position at (596, 242)
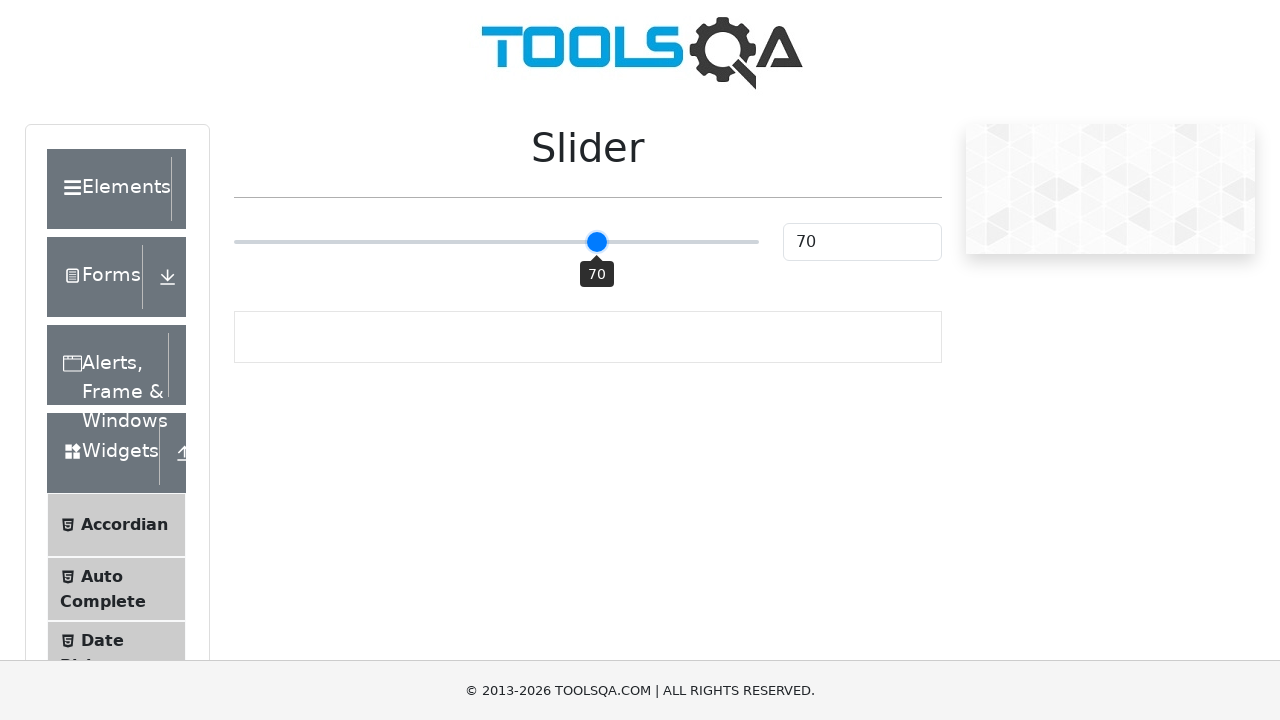

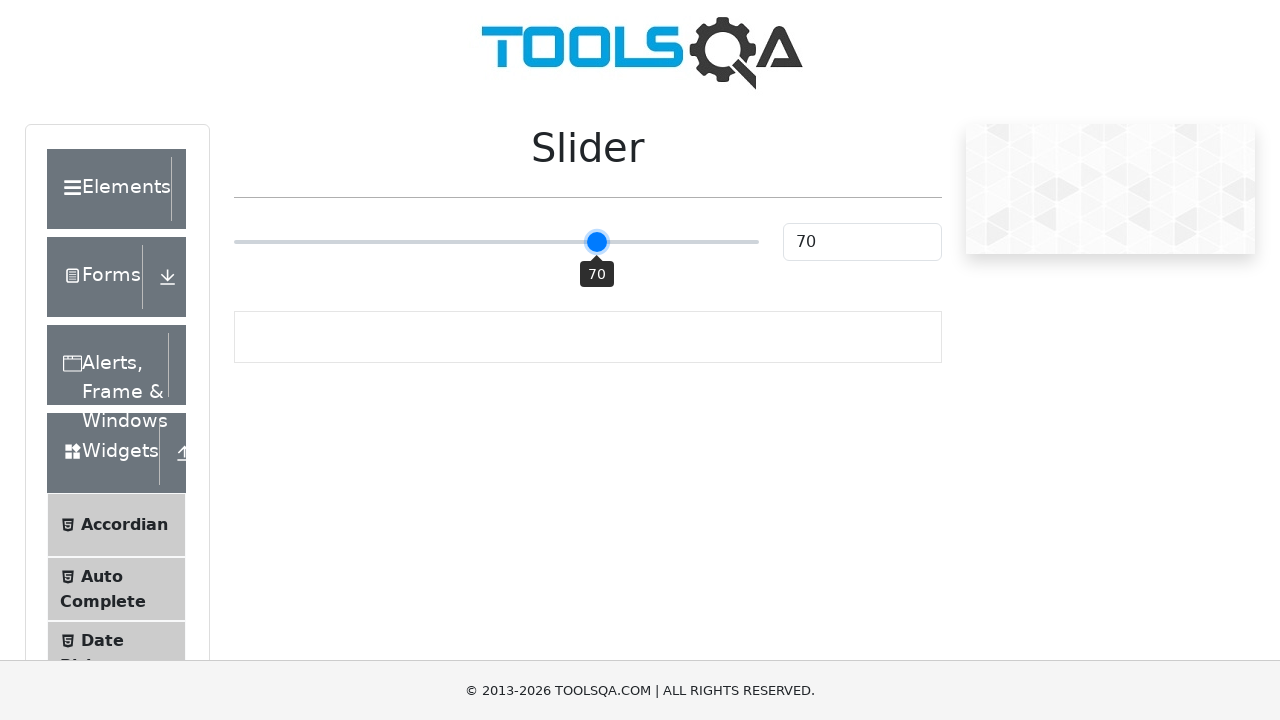